Navigates to OrangeHRM demo site and verifies the login page URL

Starting URL: https://opensource-demo.orangehrmlive.com/web/index.php/auth/login

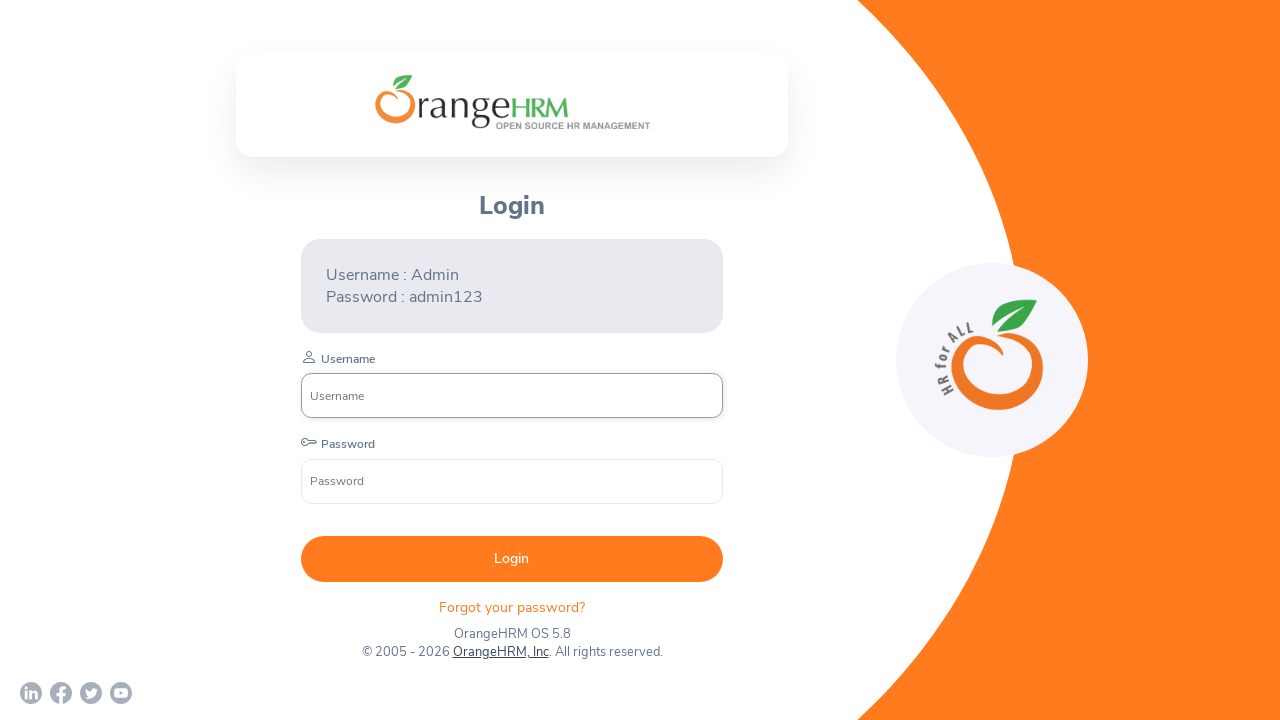

Verified that the current URL contains '/auth/login'
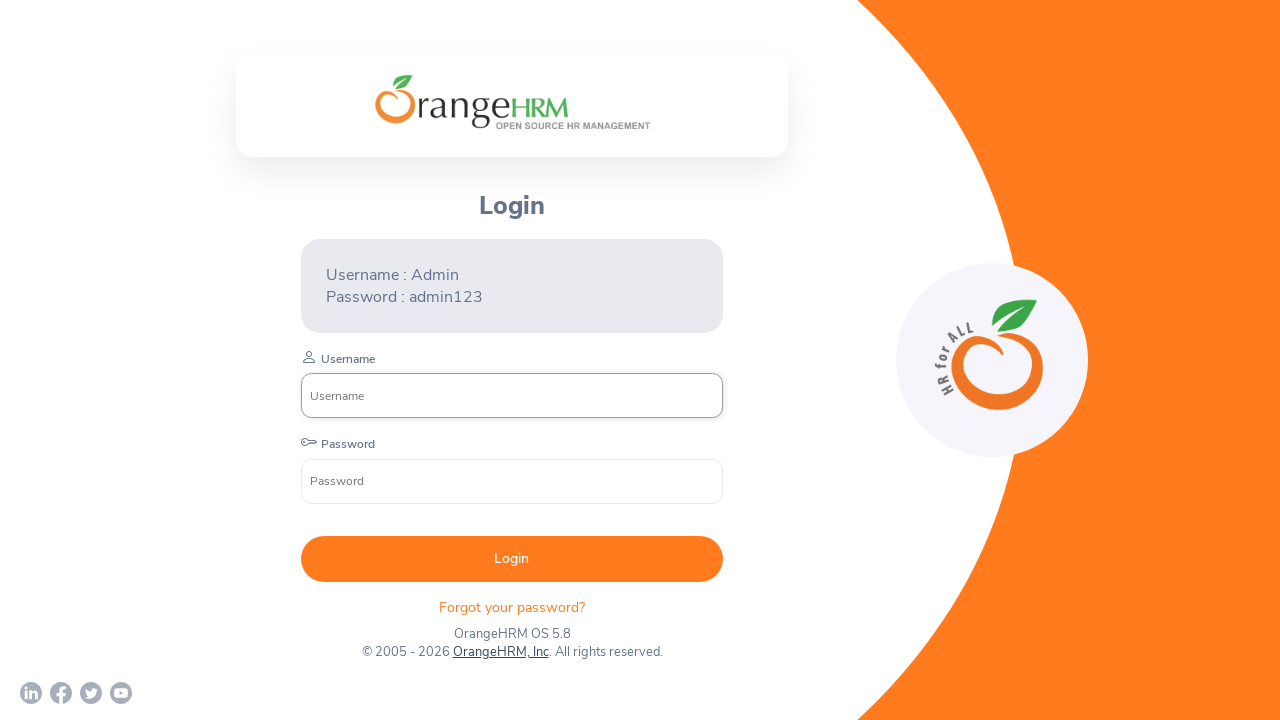

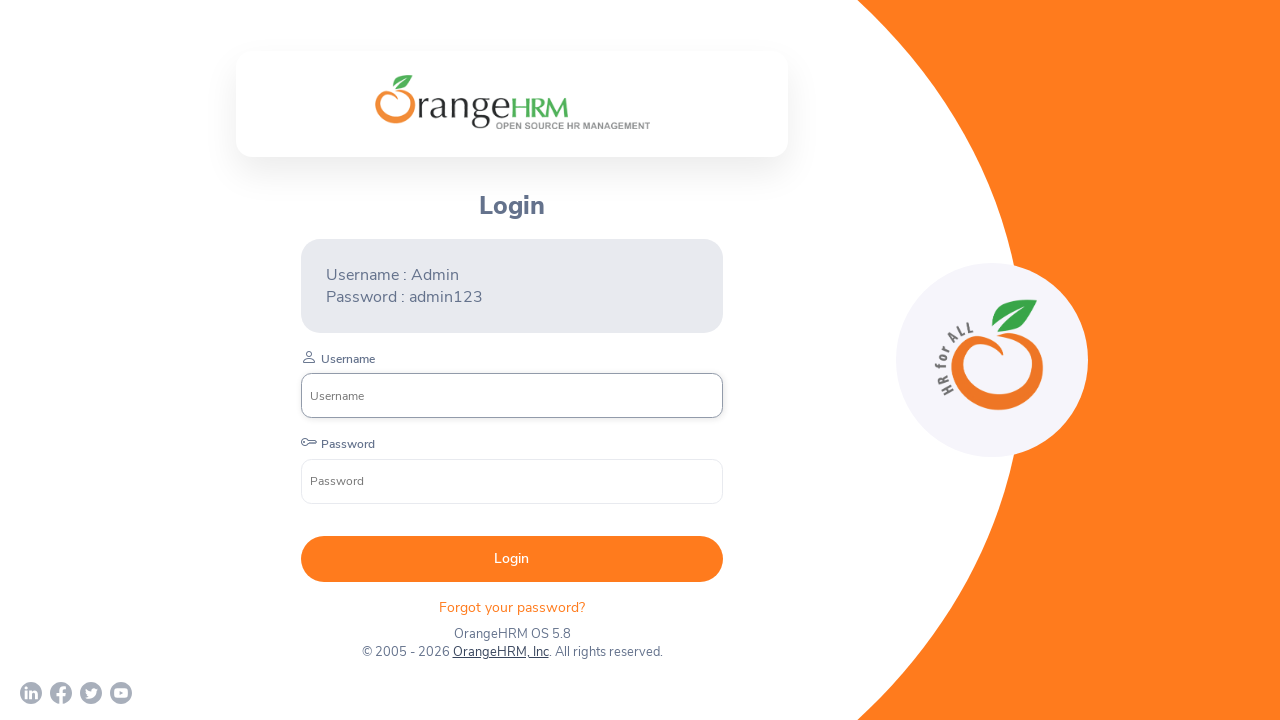